Tests registration form by filling username, email, and password fields

Starting URL: https://www.thetestingworld.com/testings

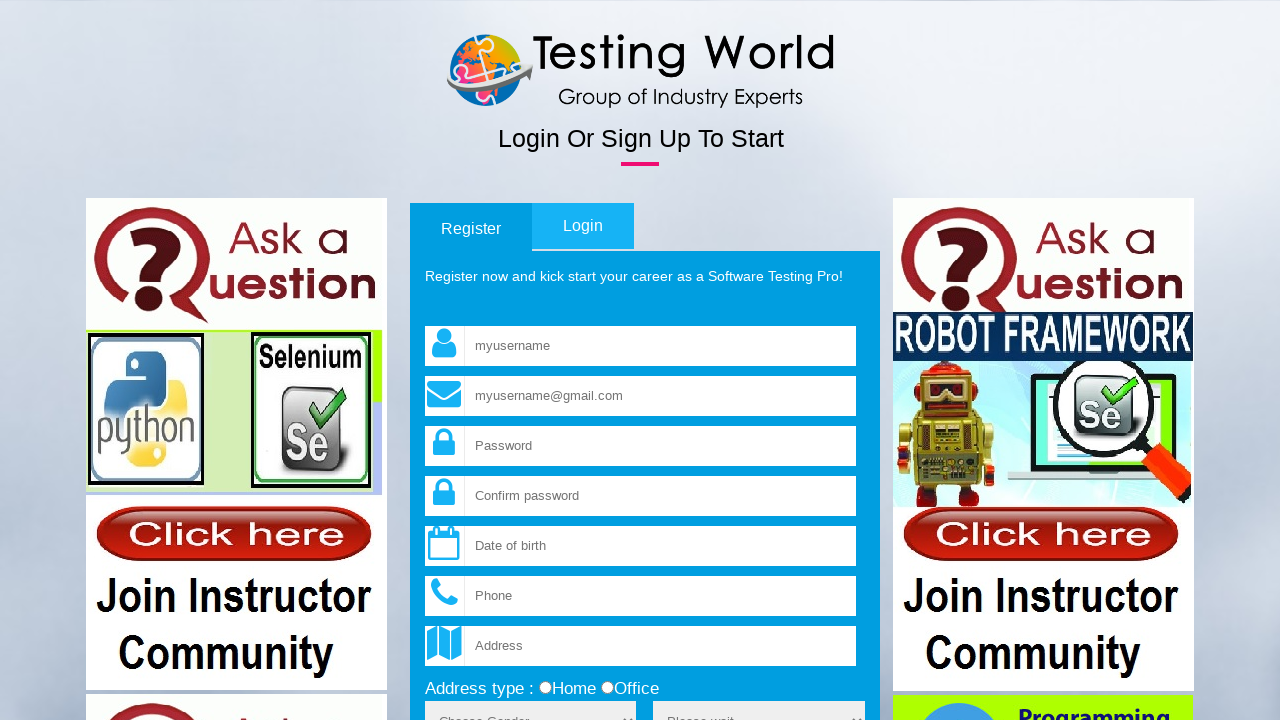

Filled username field with 'Bubbles' on input[name='fld_username']
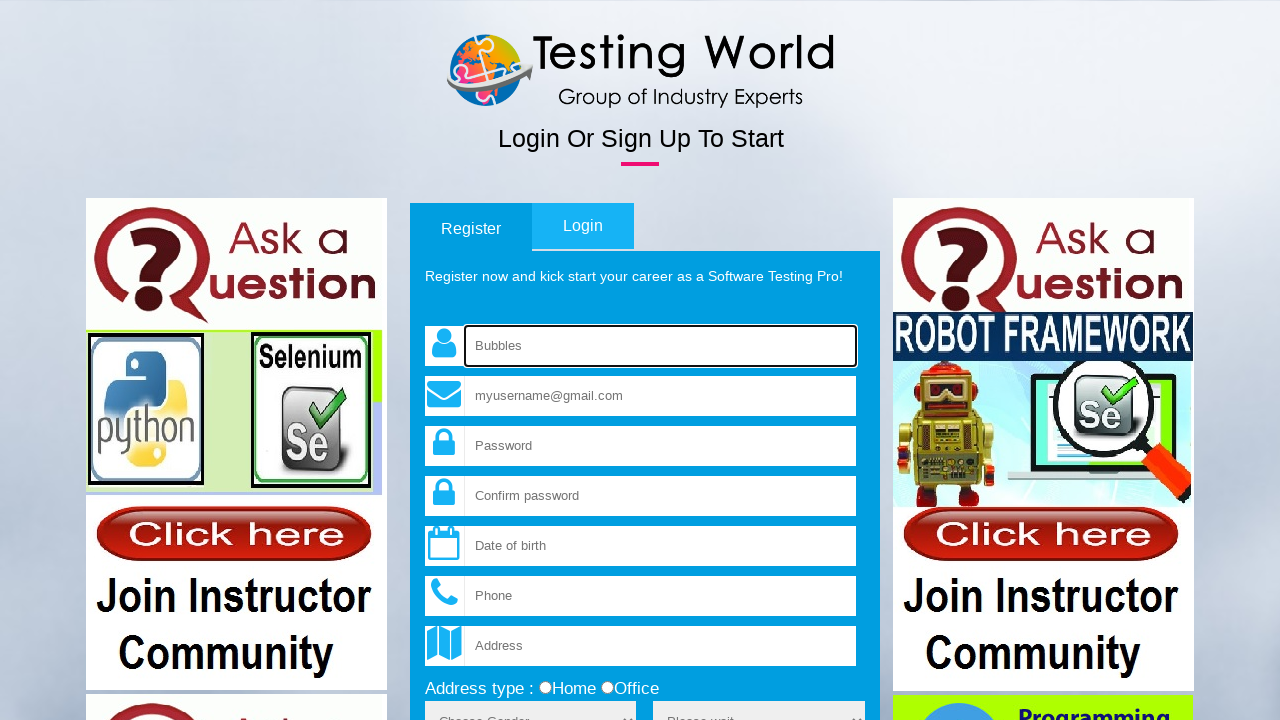

Filled email field with 'p.sherman@shemail.com' on input[name='fld_email']
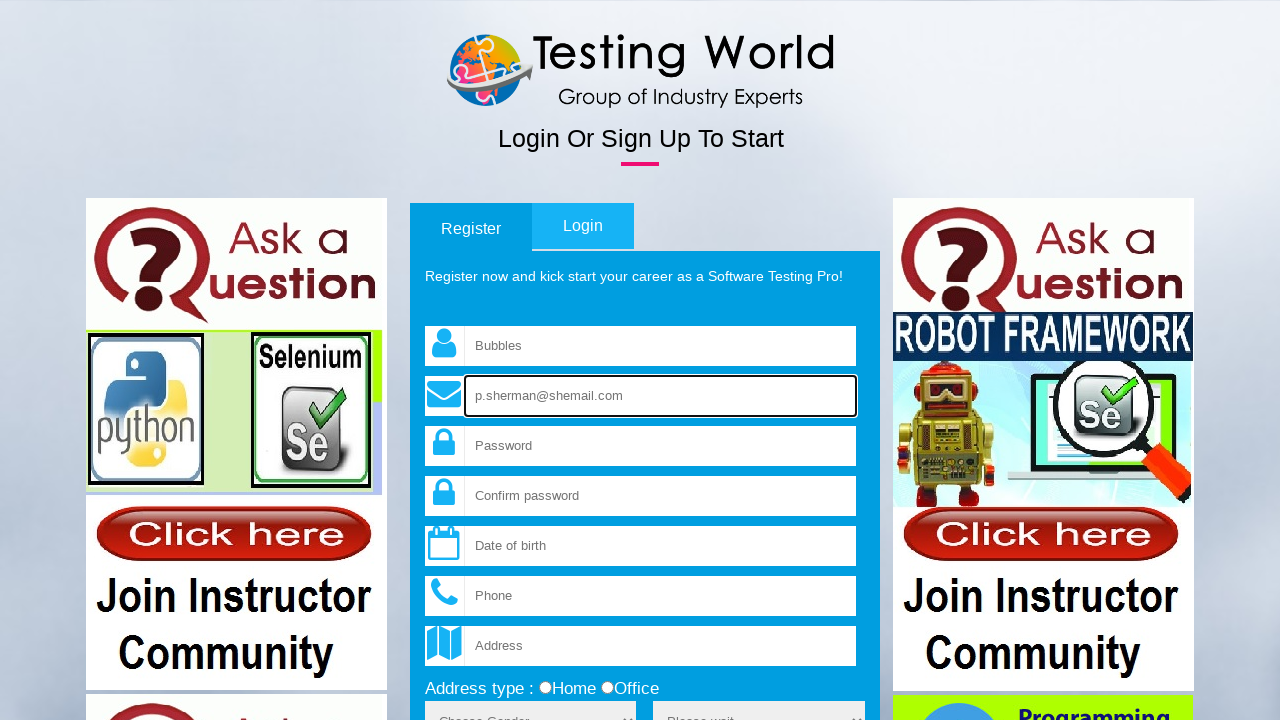

Filled password field with '2444666668888888' on input[name='fld_password']
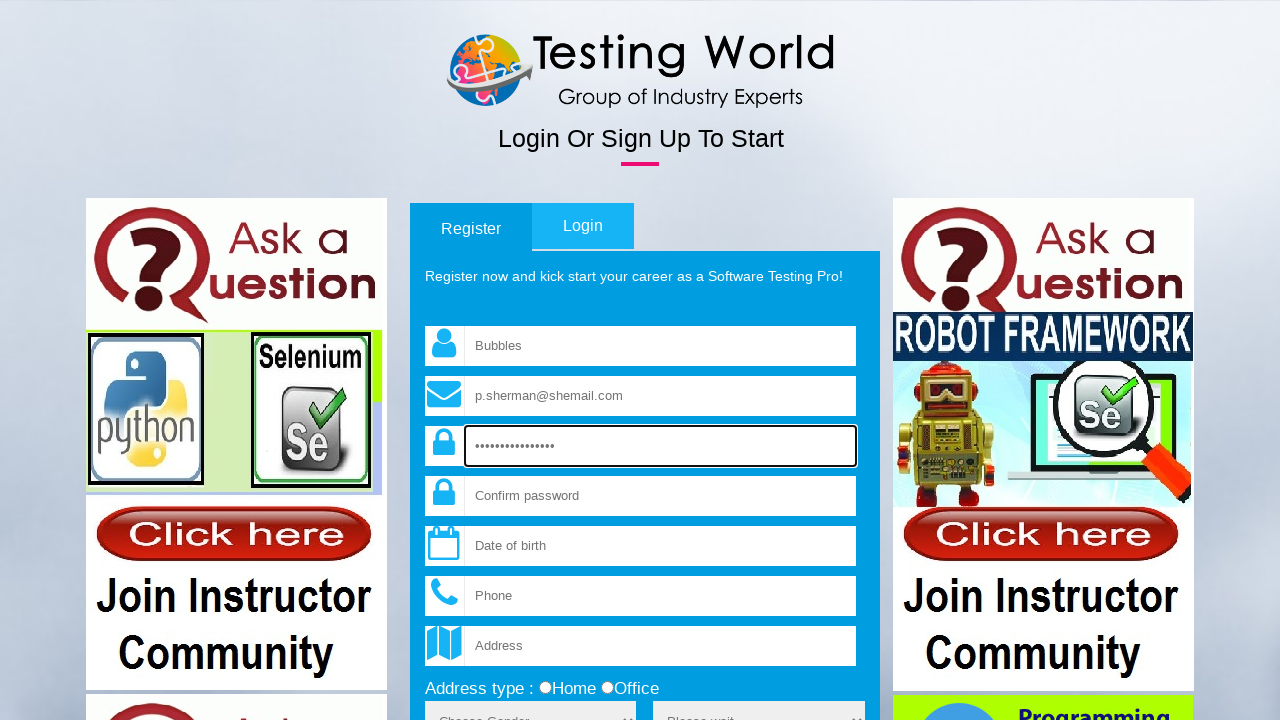

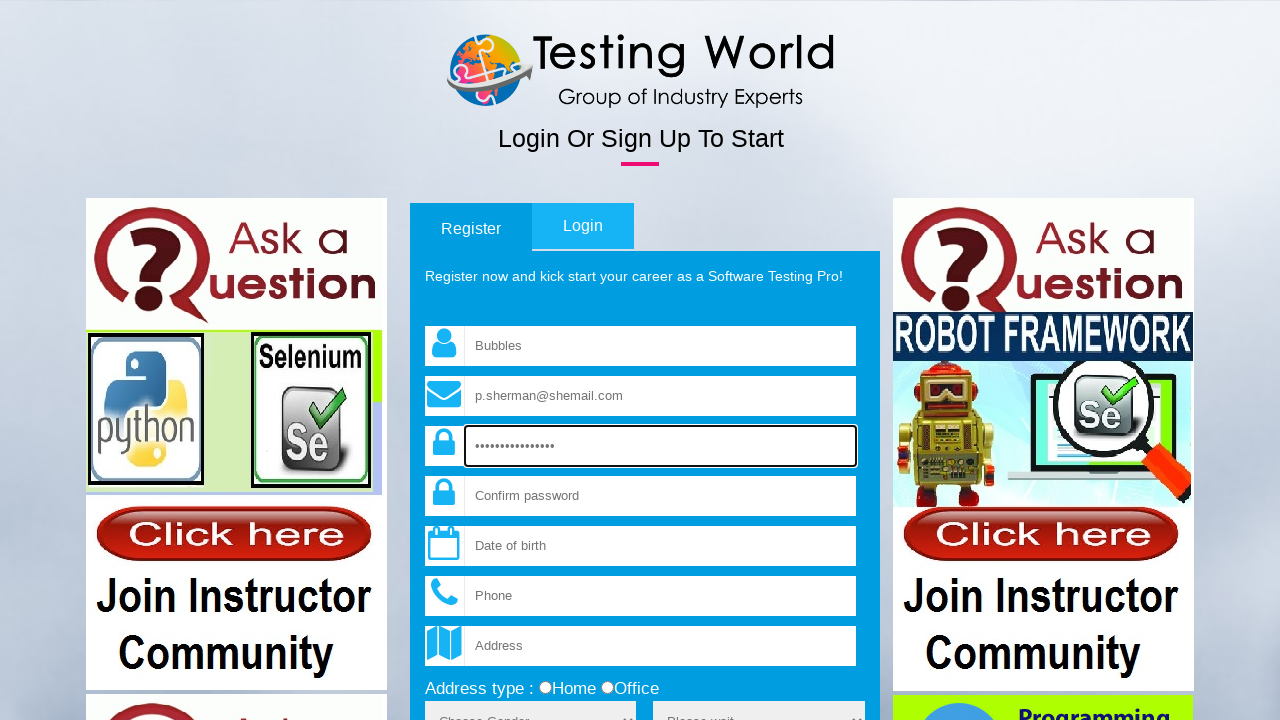